Tests JavaScript confirm alert functionality by clicking a button to trigger the alert and accepting it

Starting URL: https://v1.training-support.net/selenium/javascript-alerts

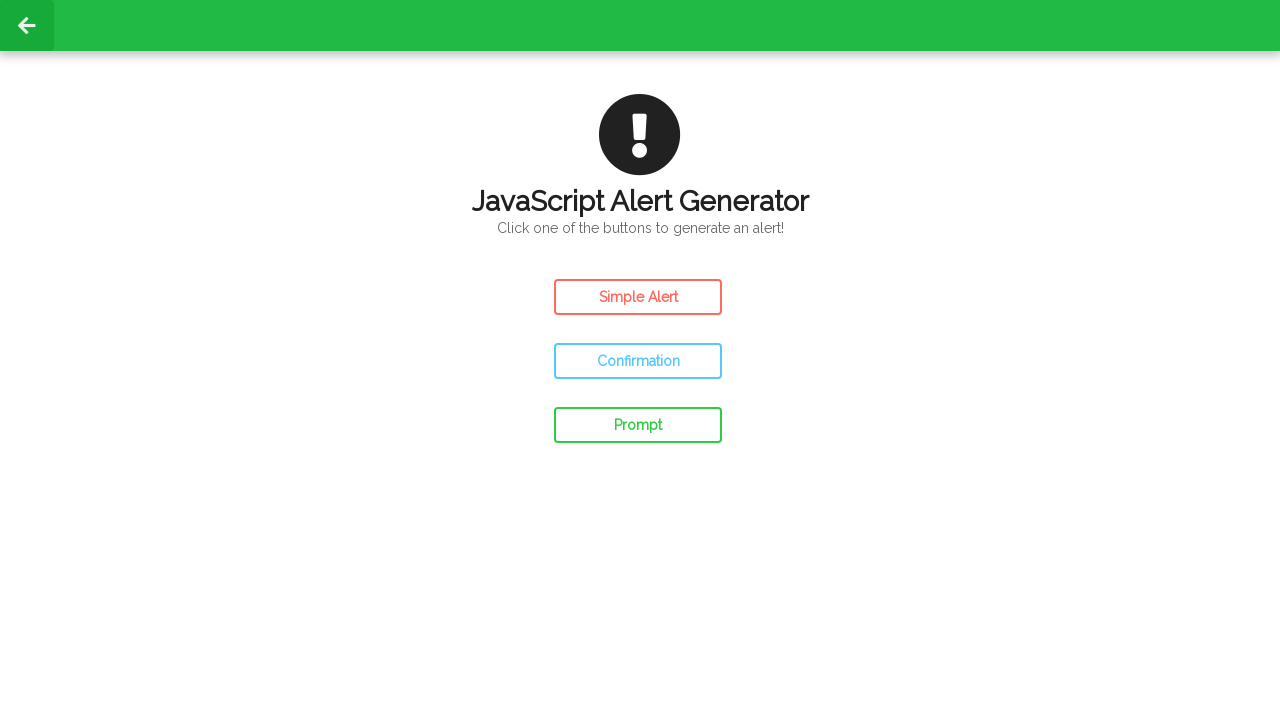

Clicked confirm button to trigger JavaScript alert at (638, 361) on #confirm
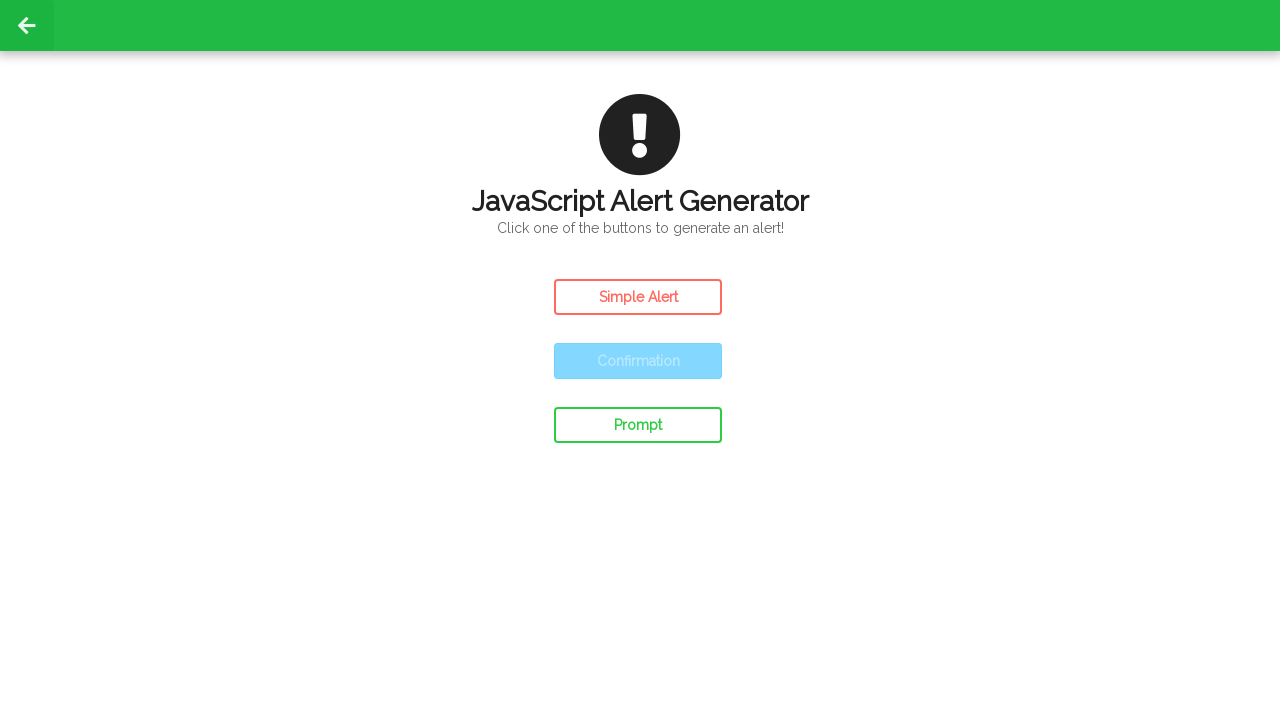

Set up dialog handler to accept the confirm alert
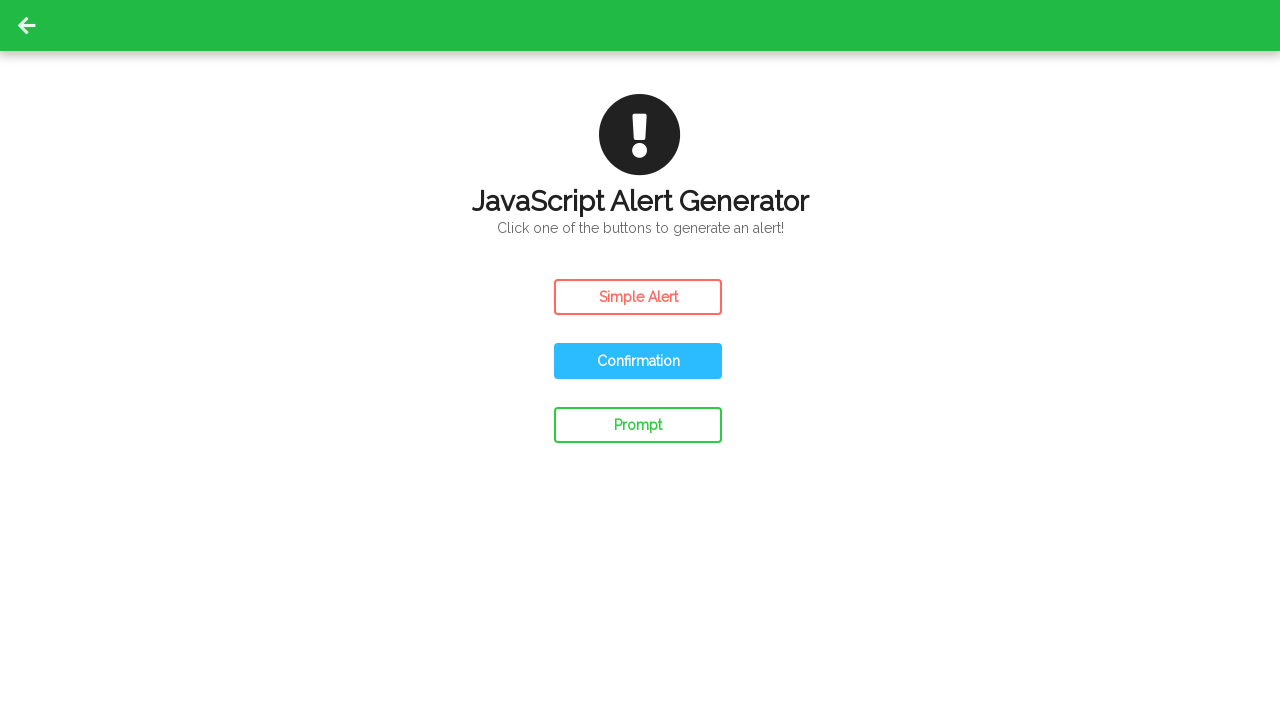

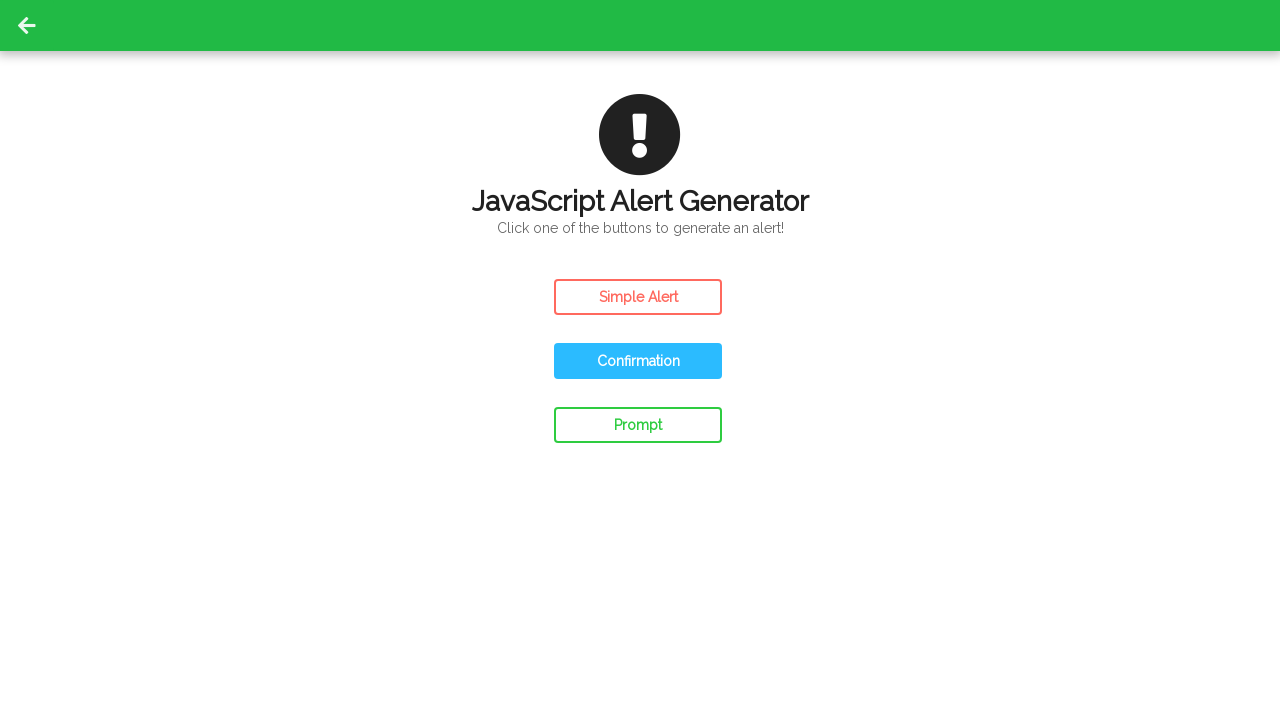